Tests finding elements using relative locators by locating an input field near the search icon label

Starting URL: https://www.python.org/

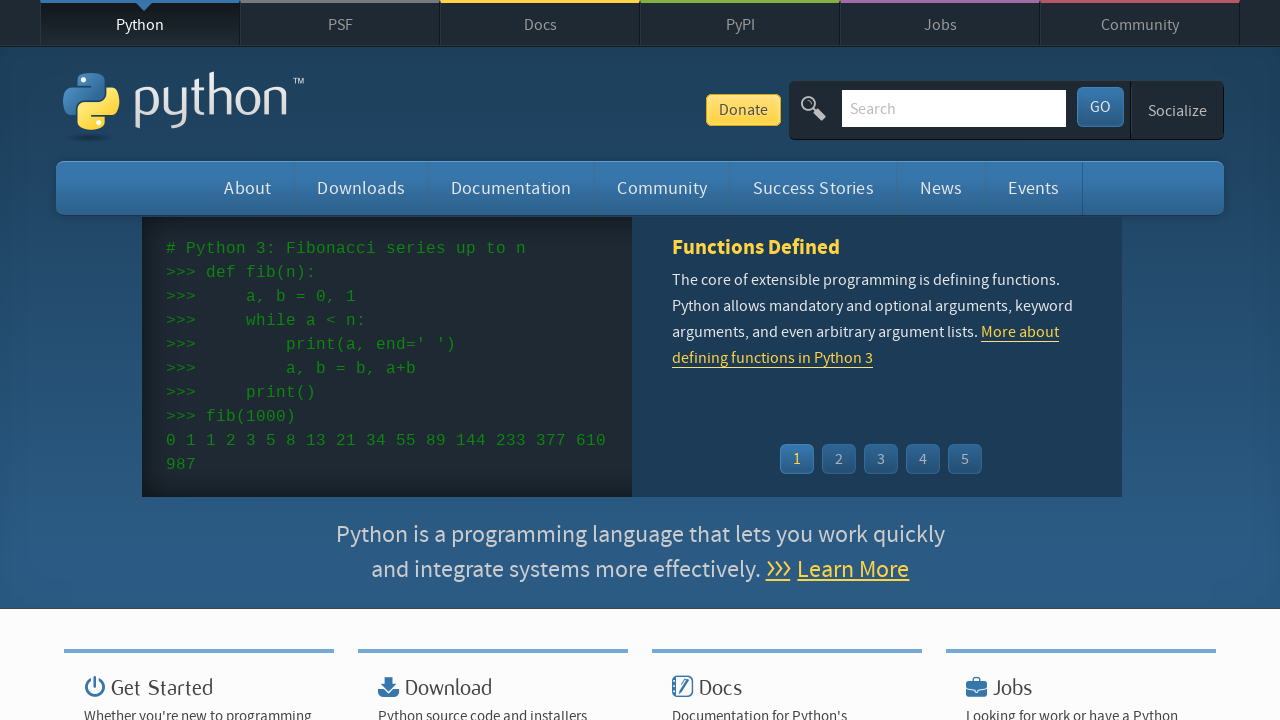

Set viewport size to 1920x1080
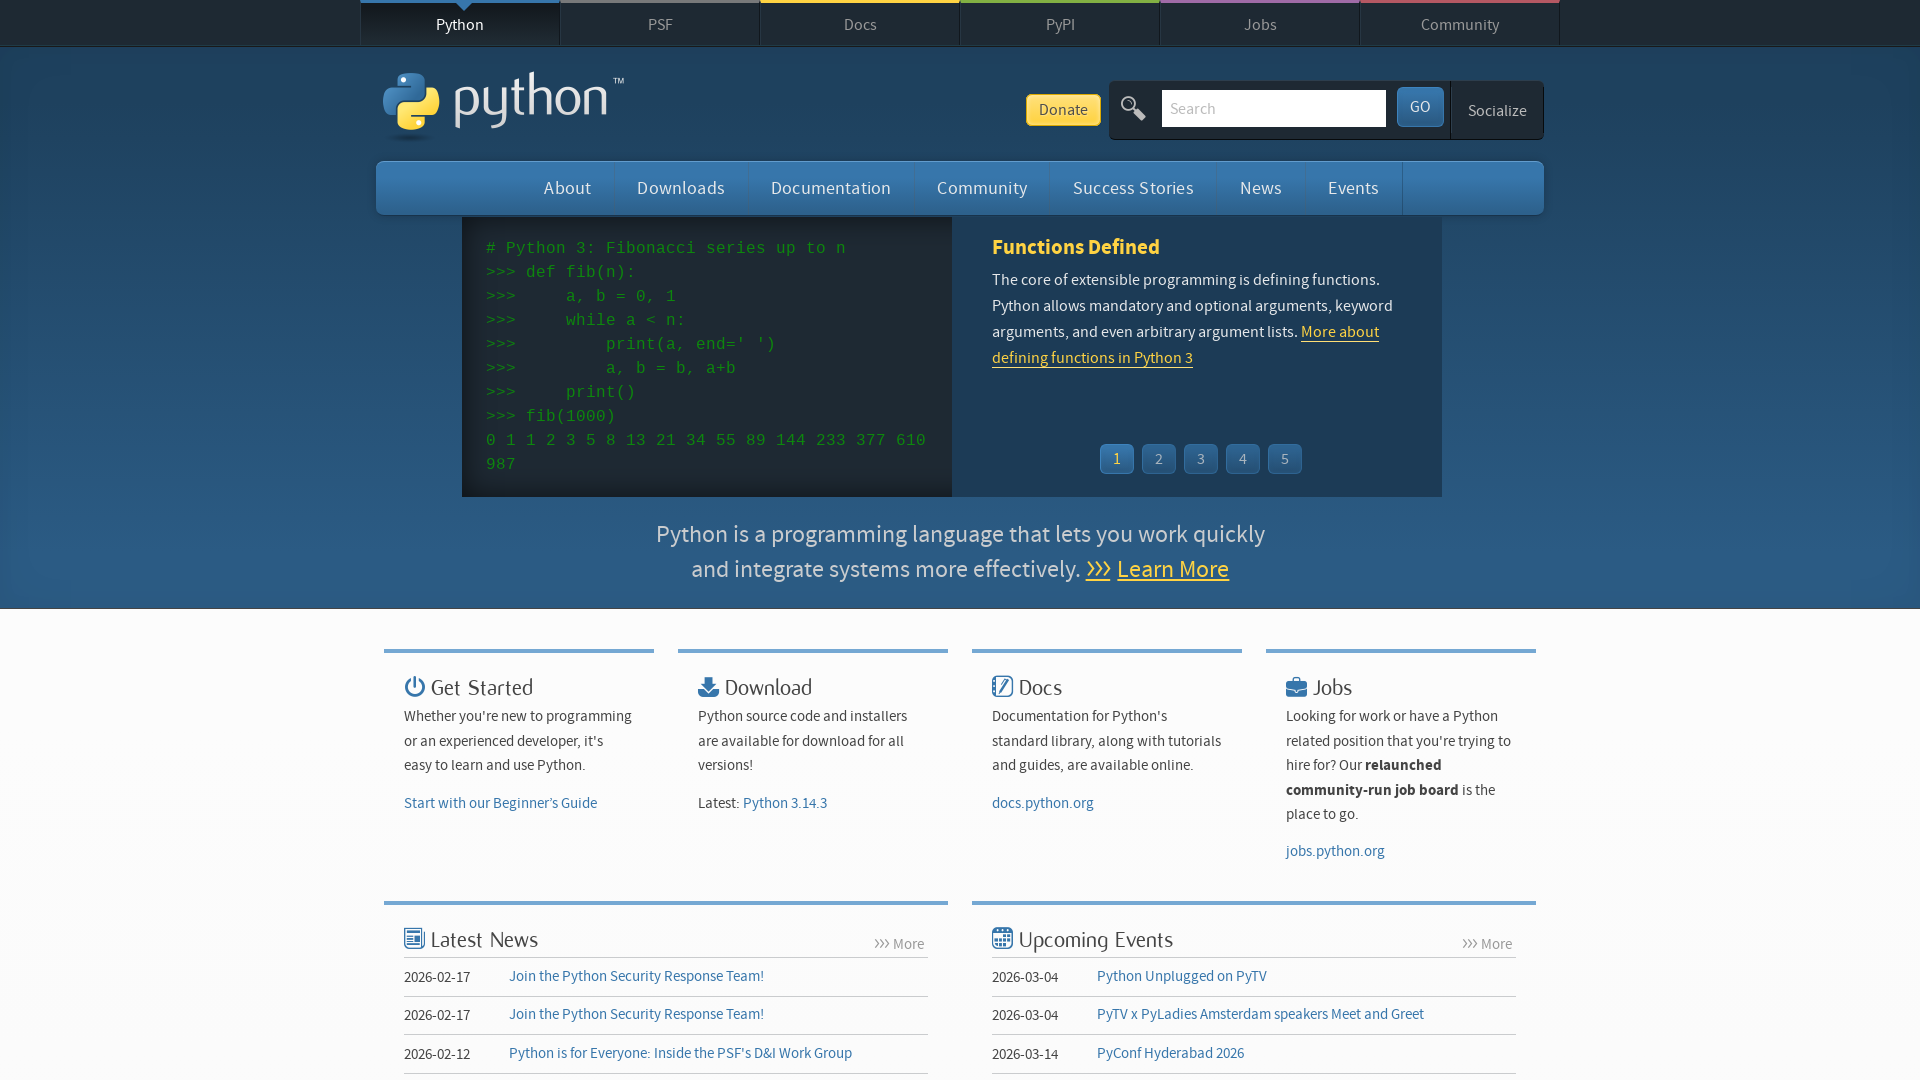

Search icon label element loaded
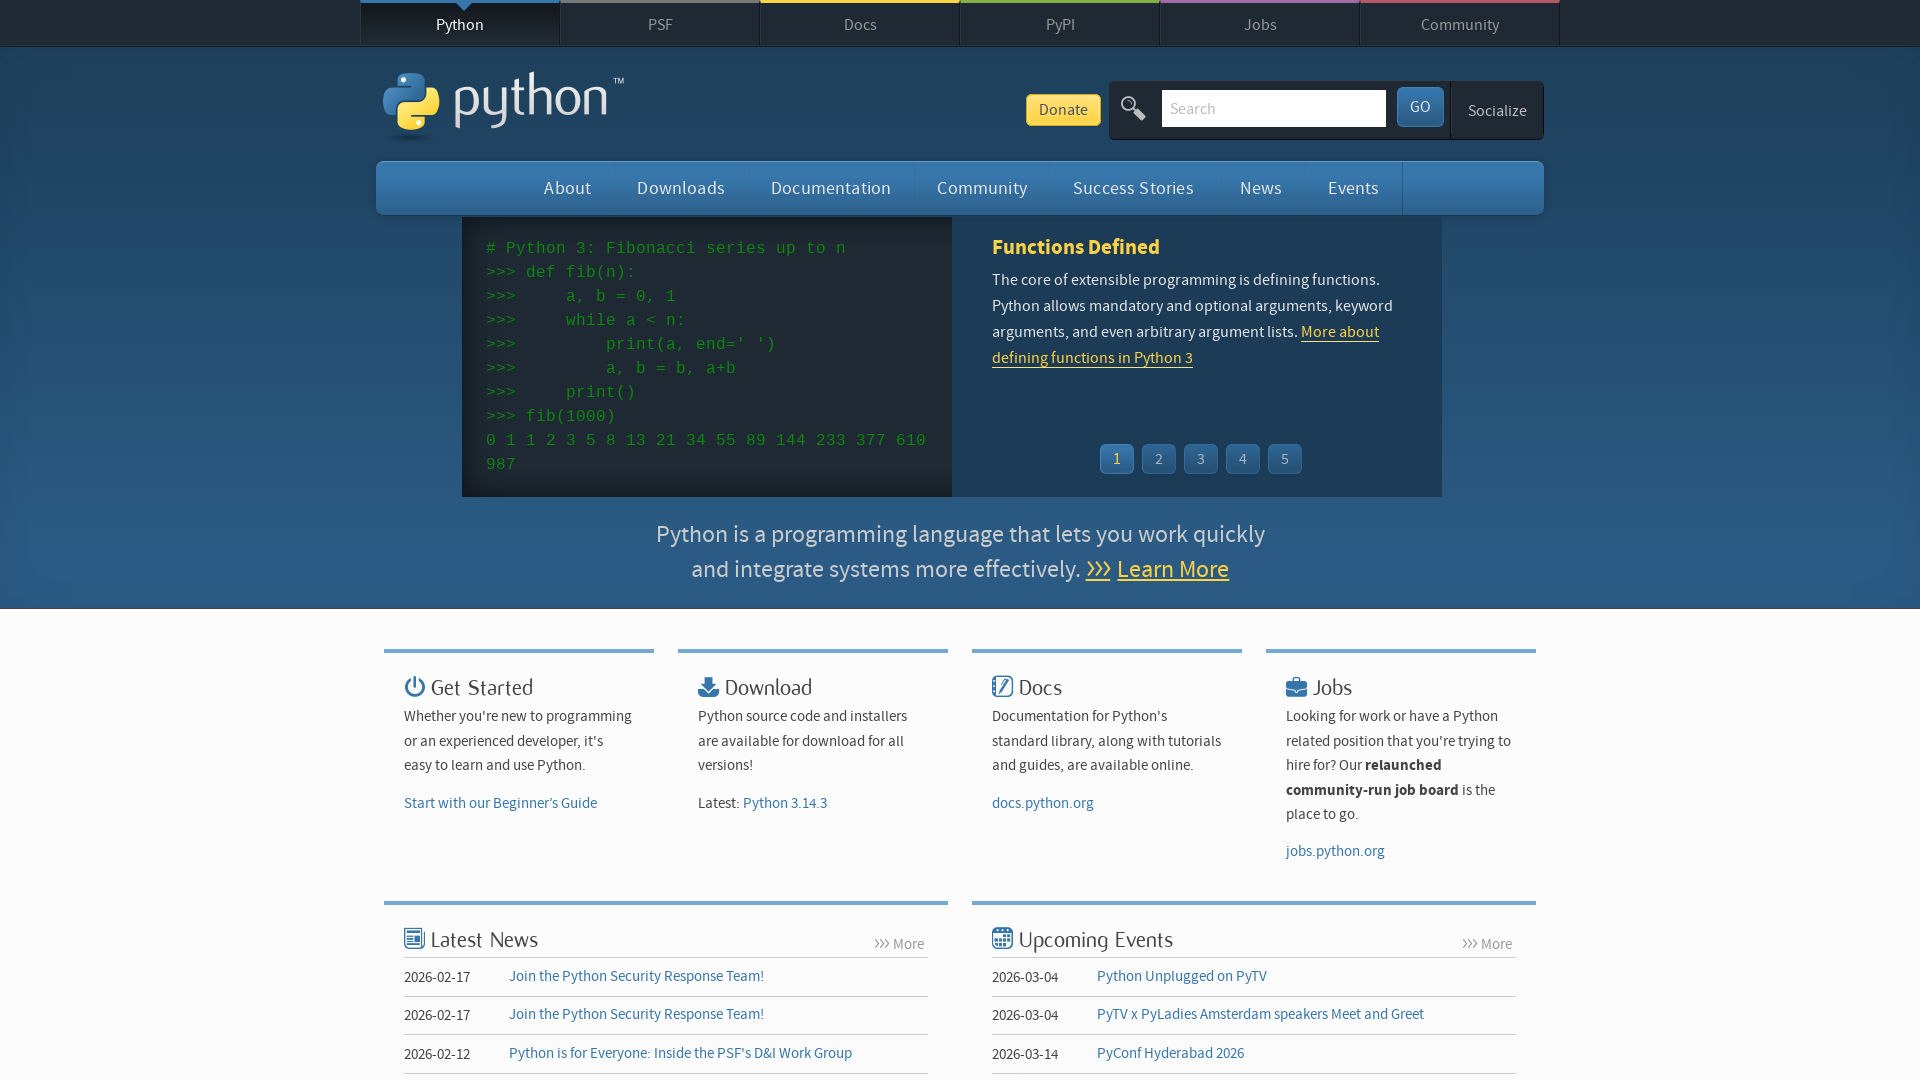

Search button element loaded
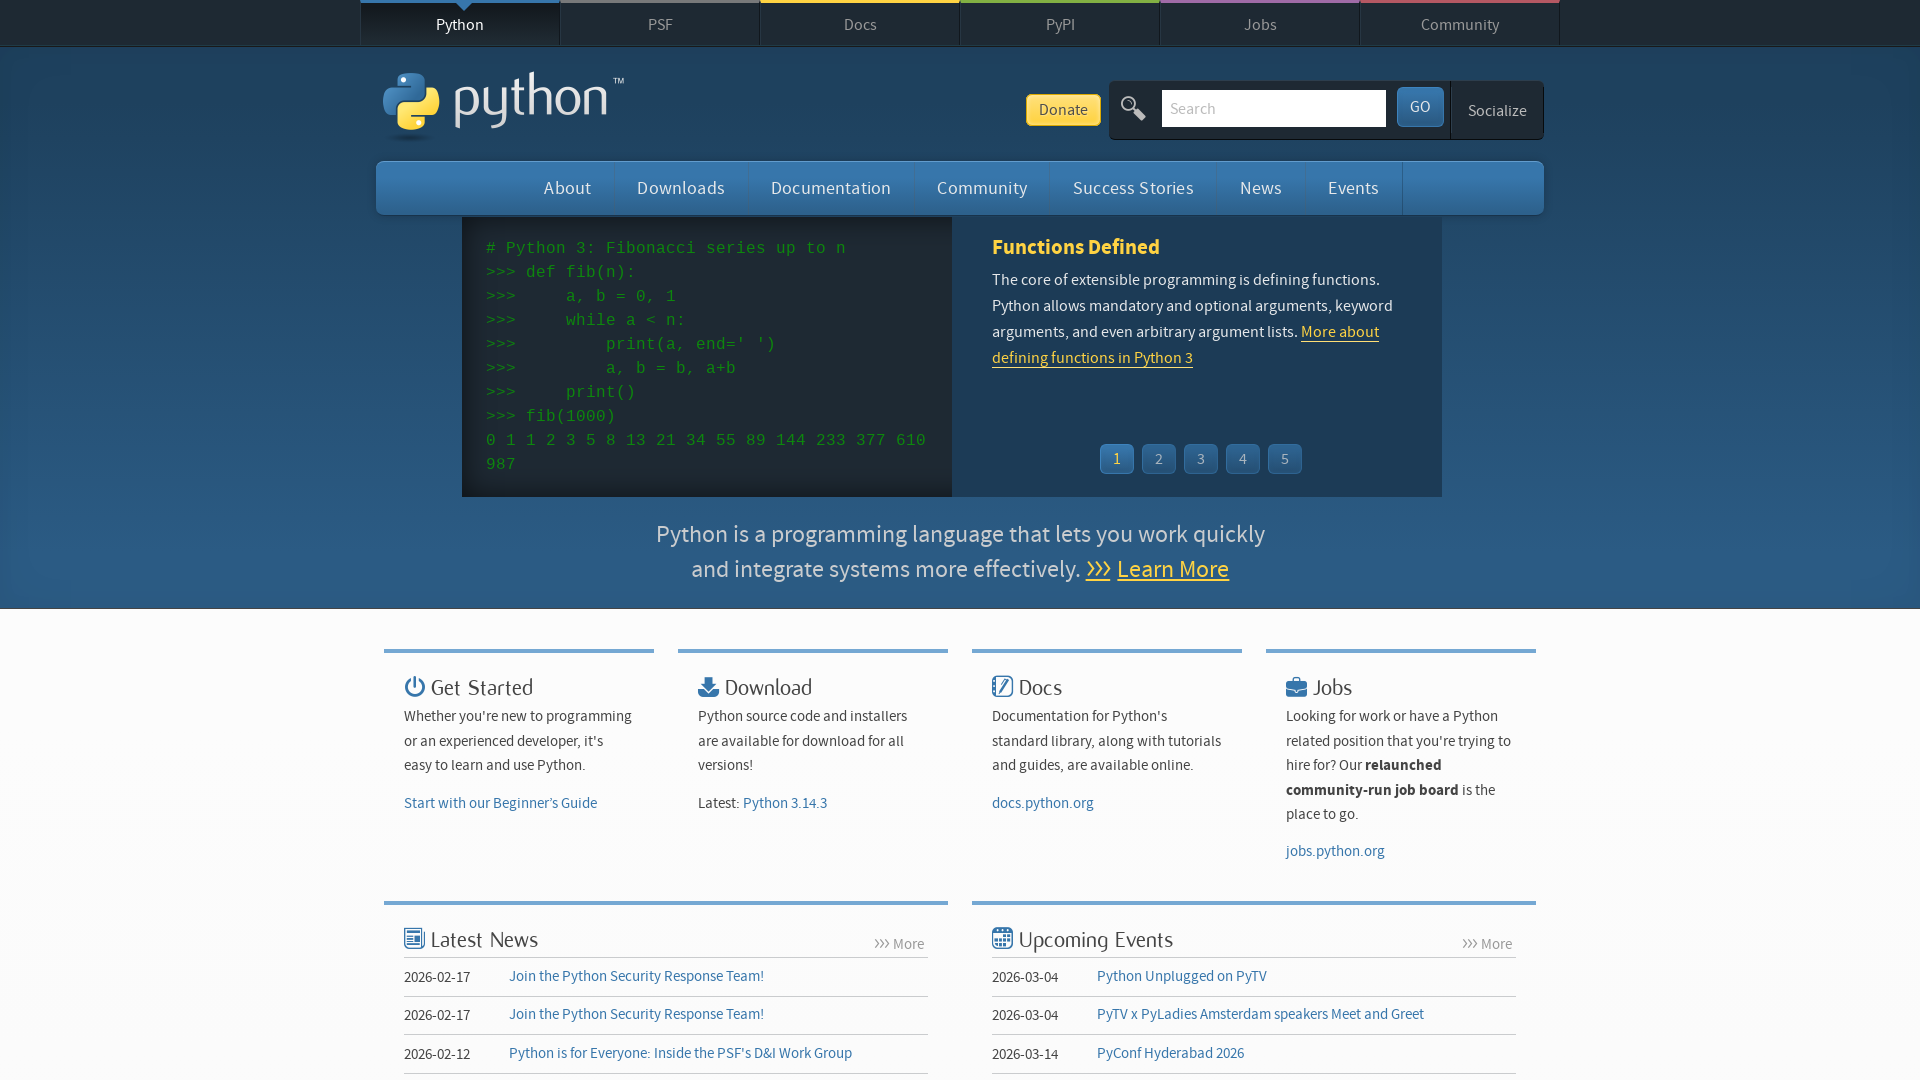

Located search input field near search icon label using relative locator
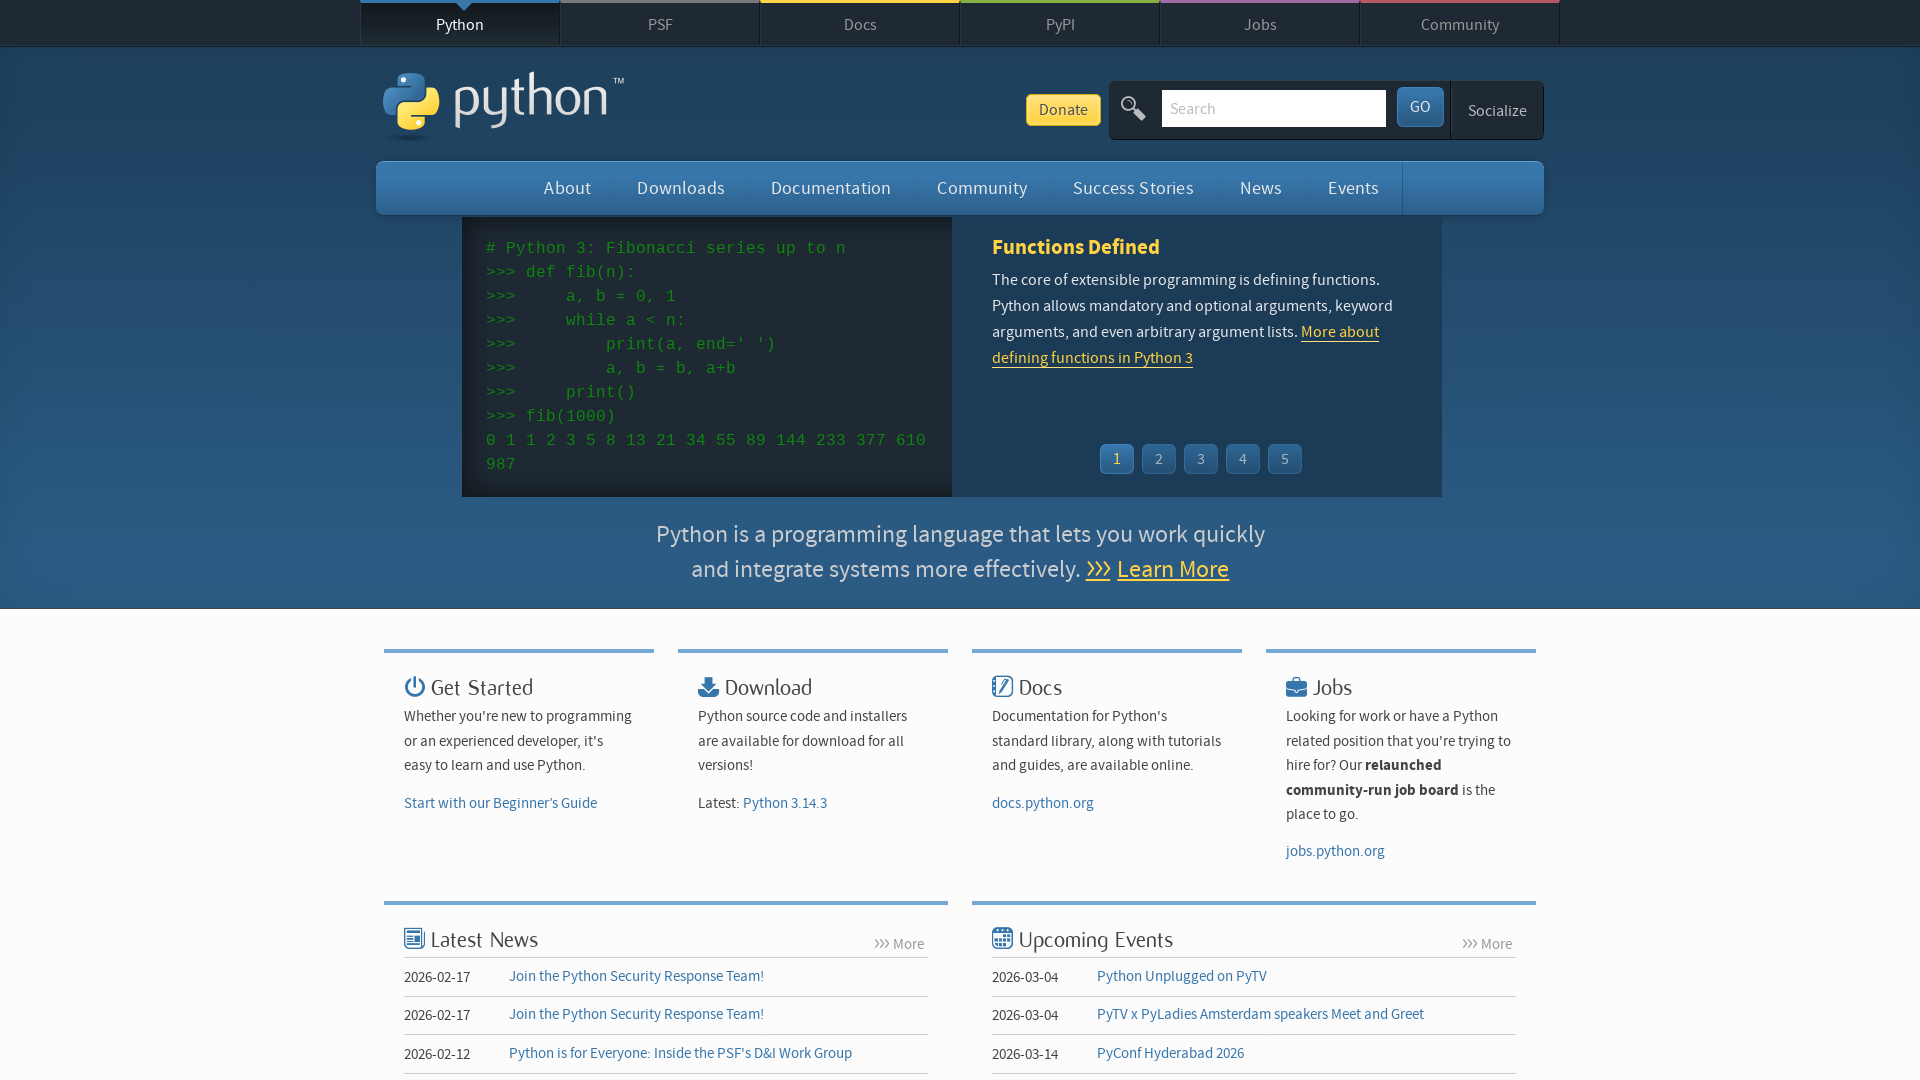

Search input field is ready for interaction
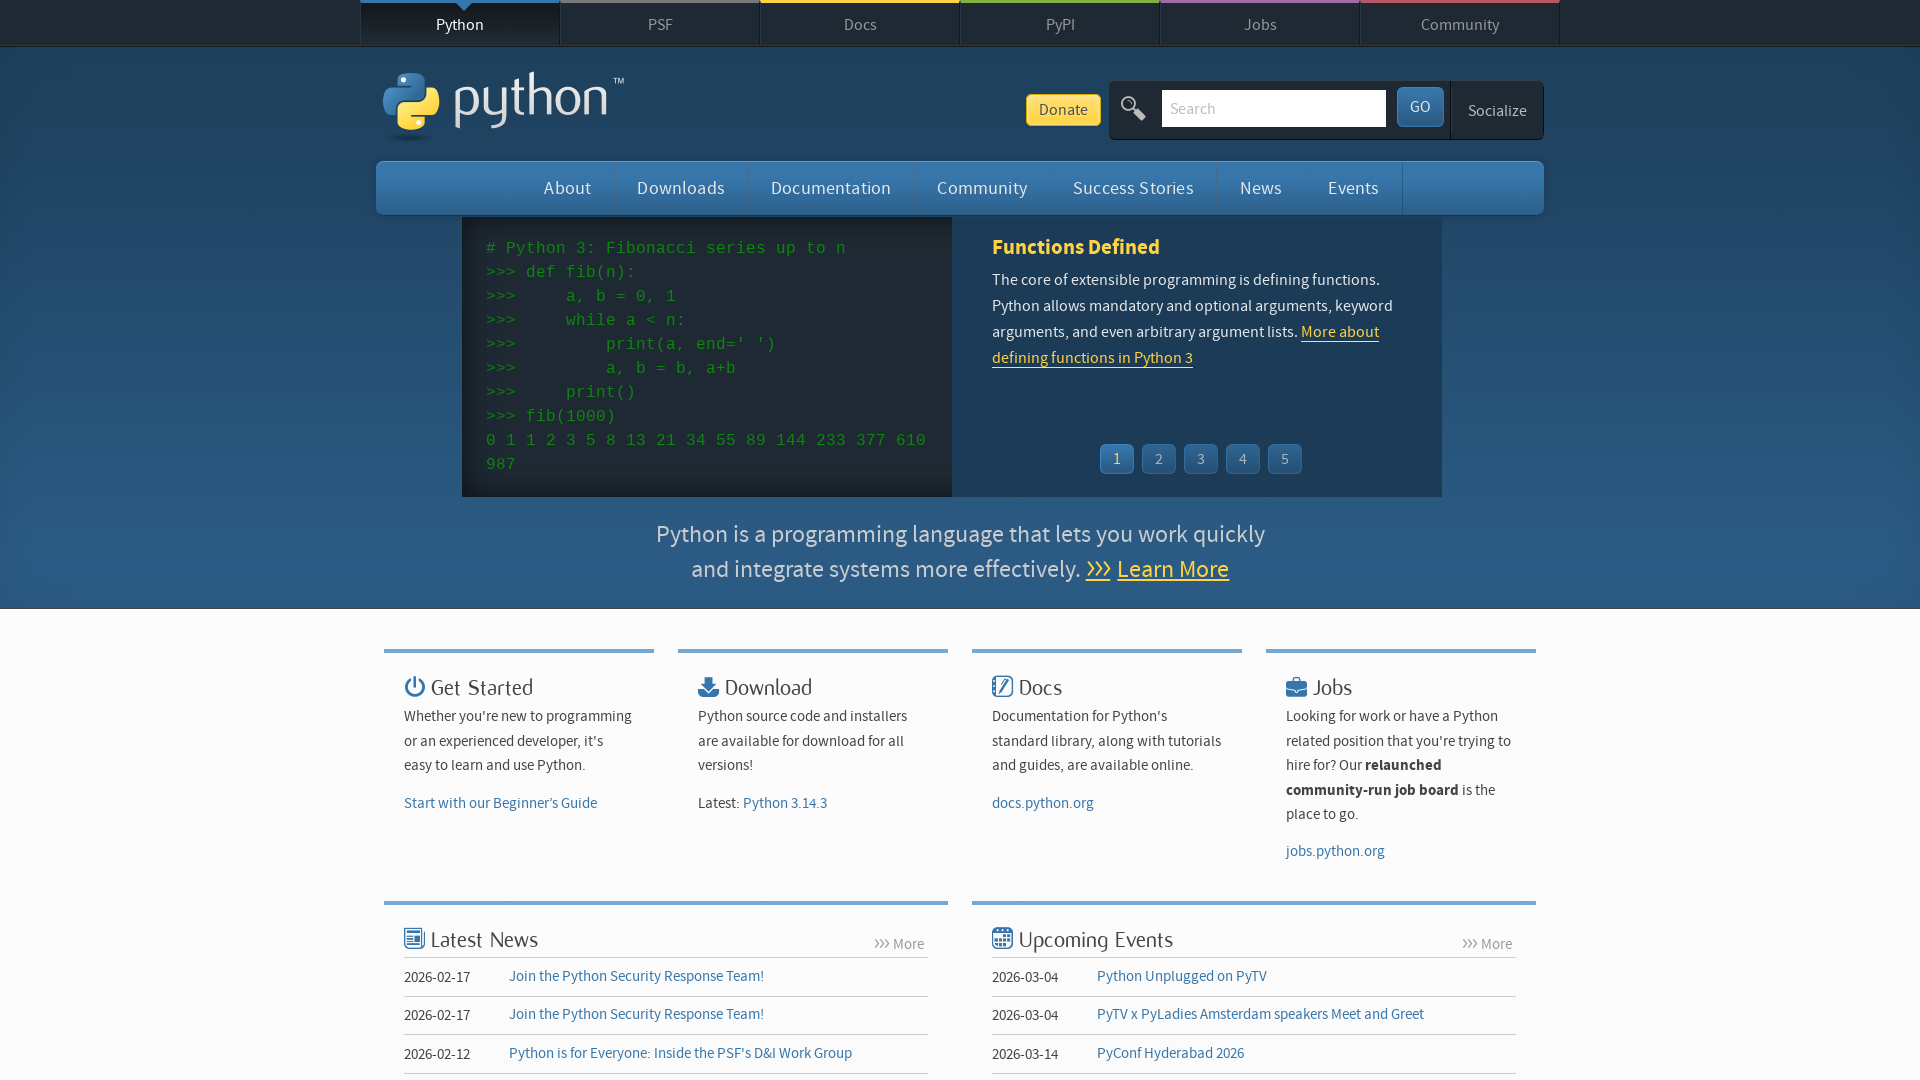

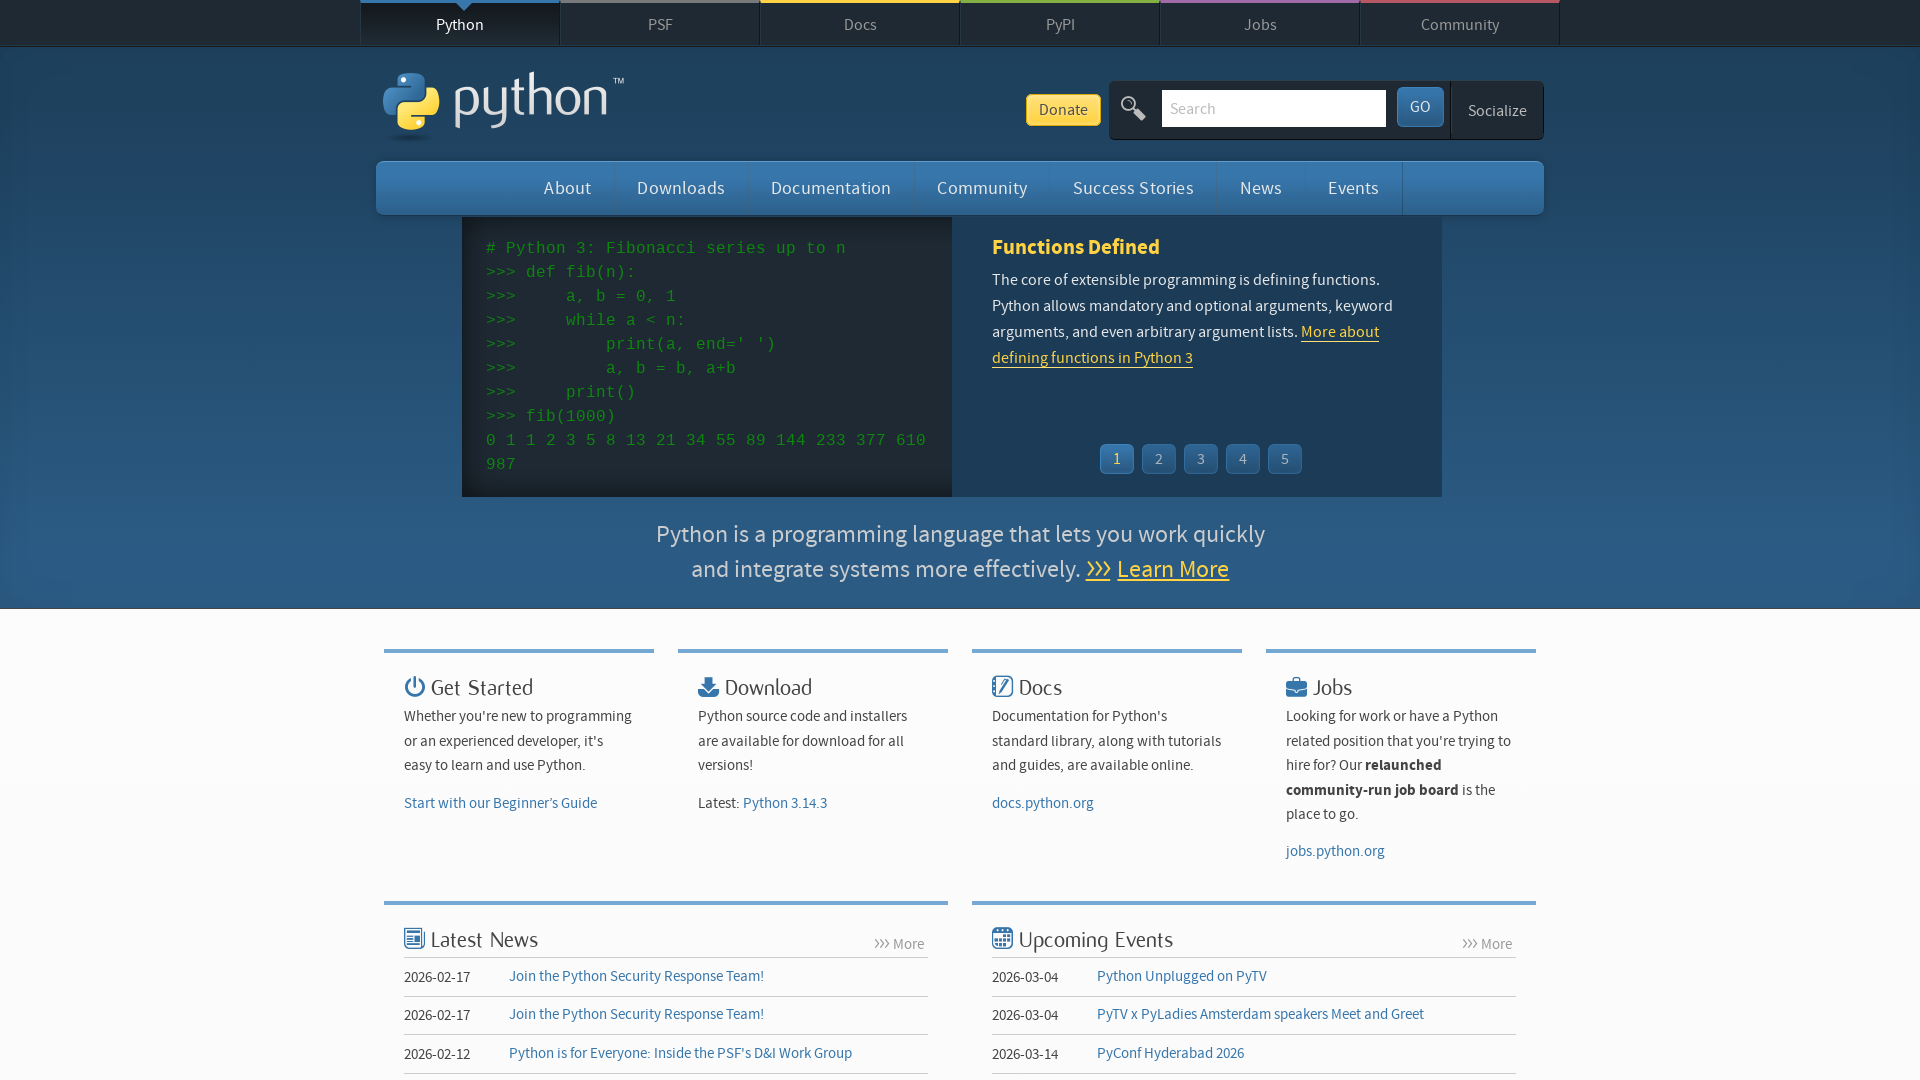